Extracts a value from an element attribute, performs a mathematical calculation, fills the result in a form field, selects checkboxes and radio buttons, and submits the form

Starting URL: http://suninjuly.github.io/get_attribute.html

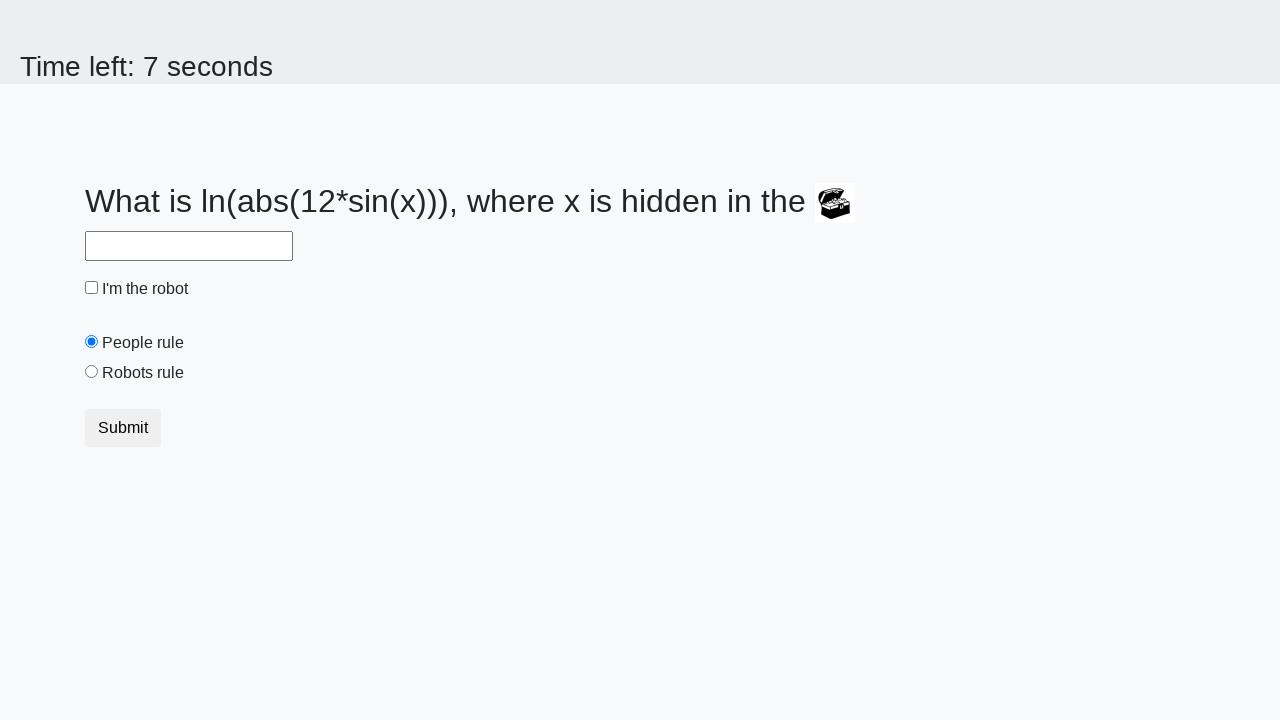

Located treasure element and extracted valuex attribute
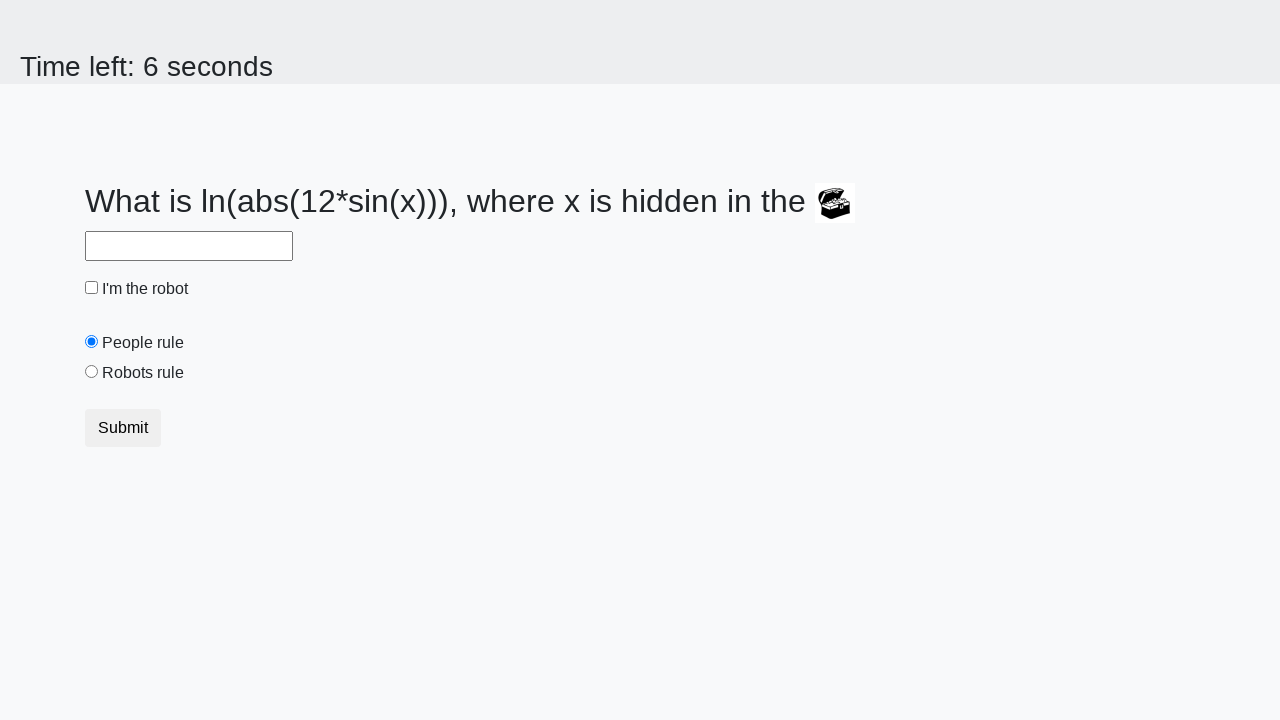

Converted valuex attribute to integer
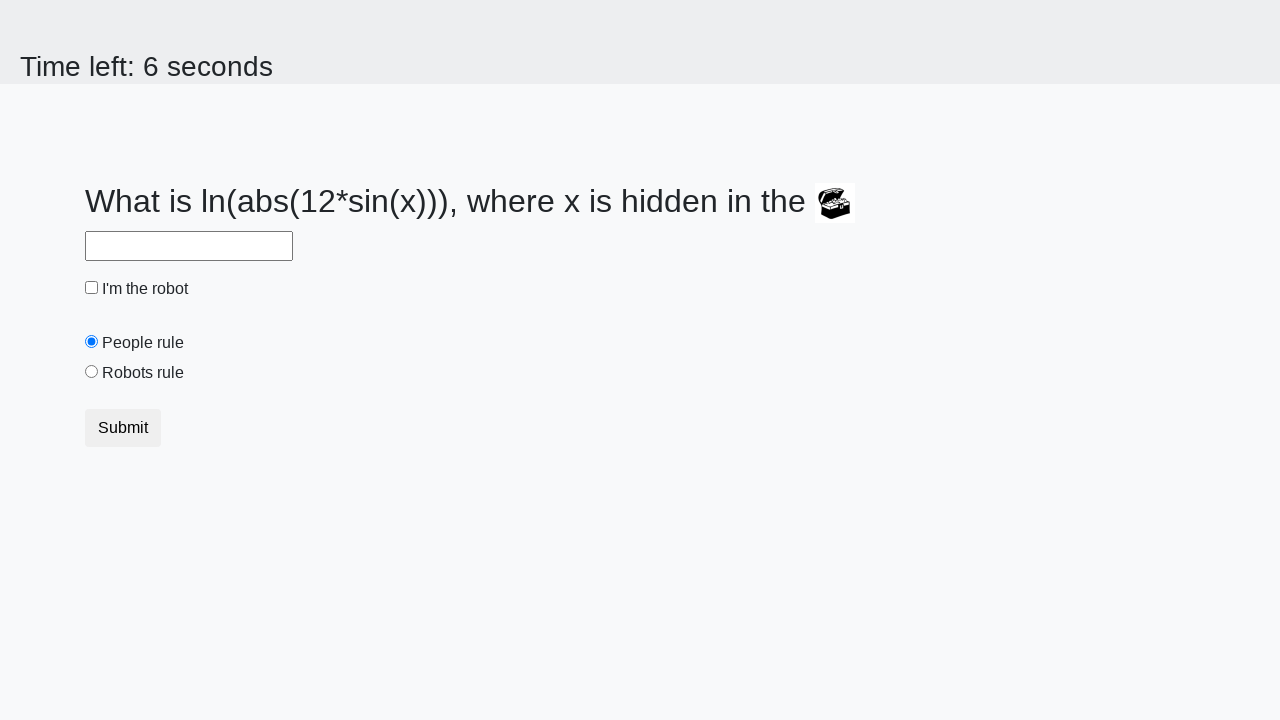

Calculated mathematical formula result: 1.0793183993952737
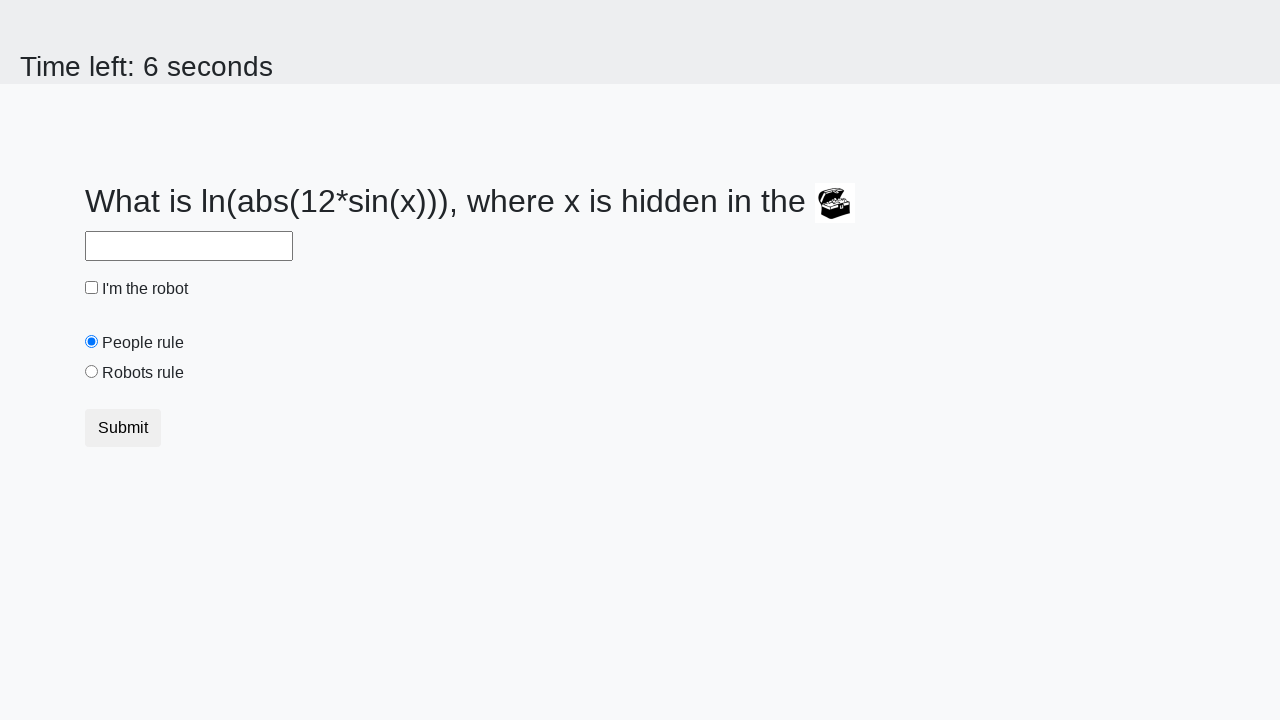

Filled answer field with calculated value on #answer
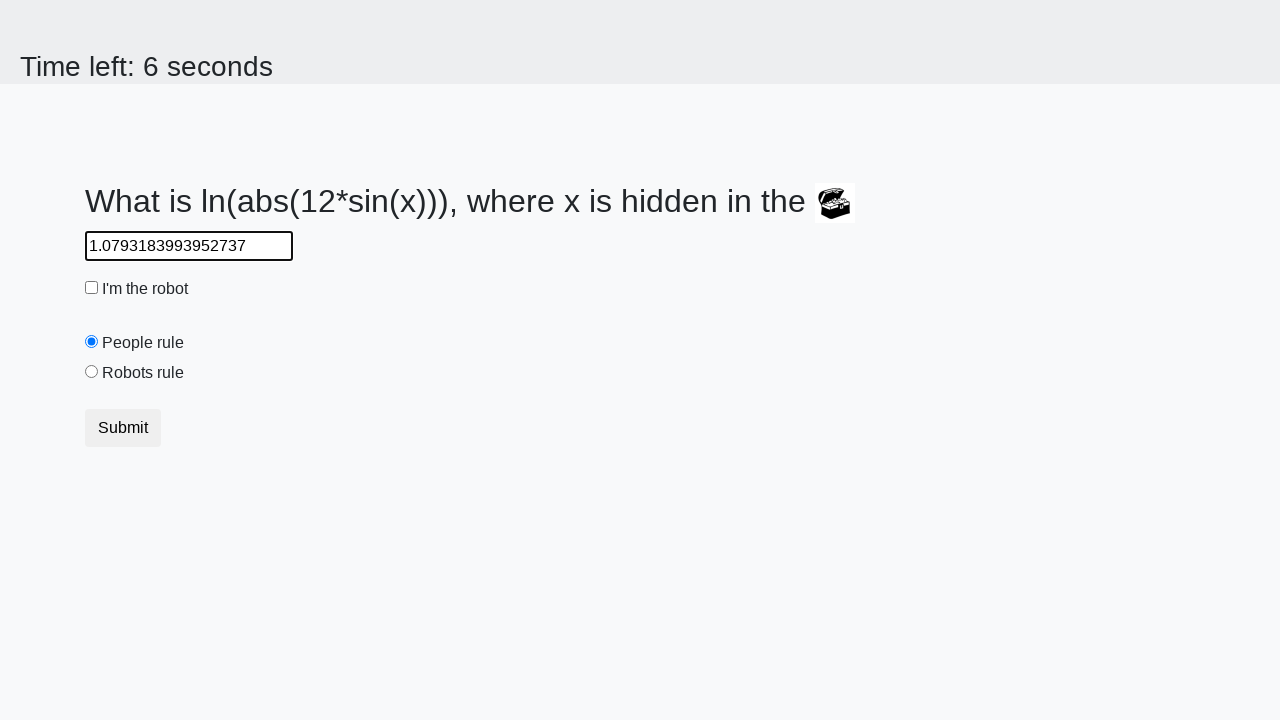

Clicked robot checkbox at (92, 288) on #robotCheckbox
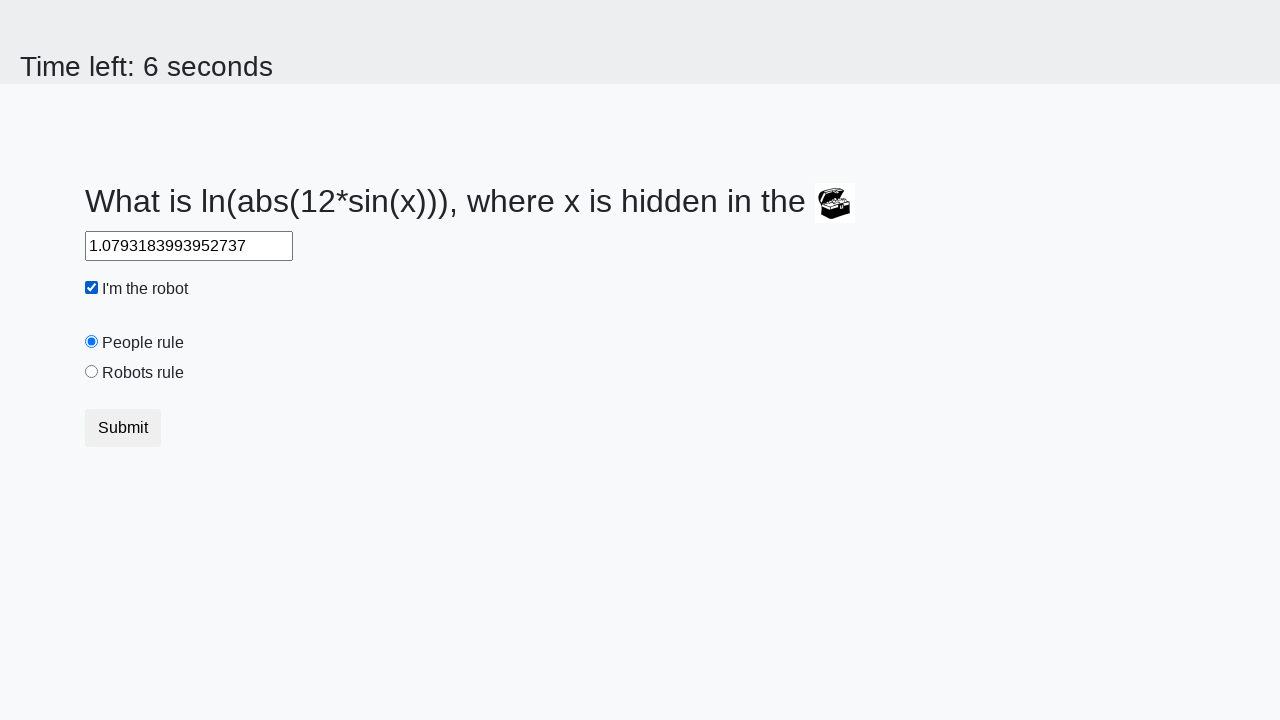

Selected robots rule radio button at (92, 372) on #robotsRule
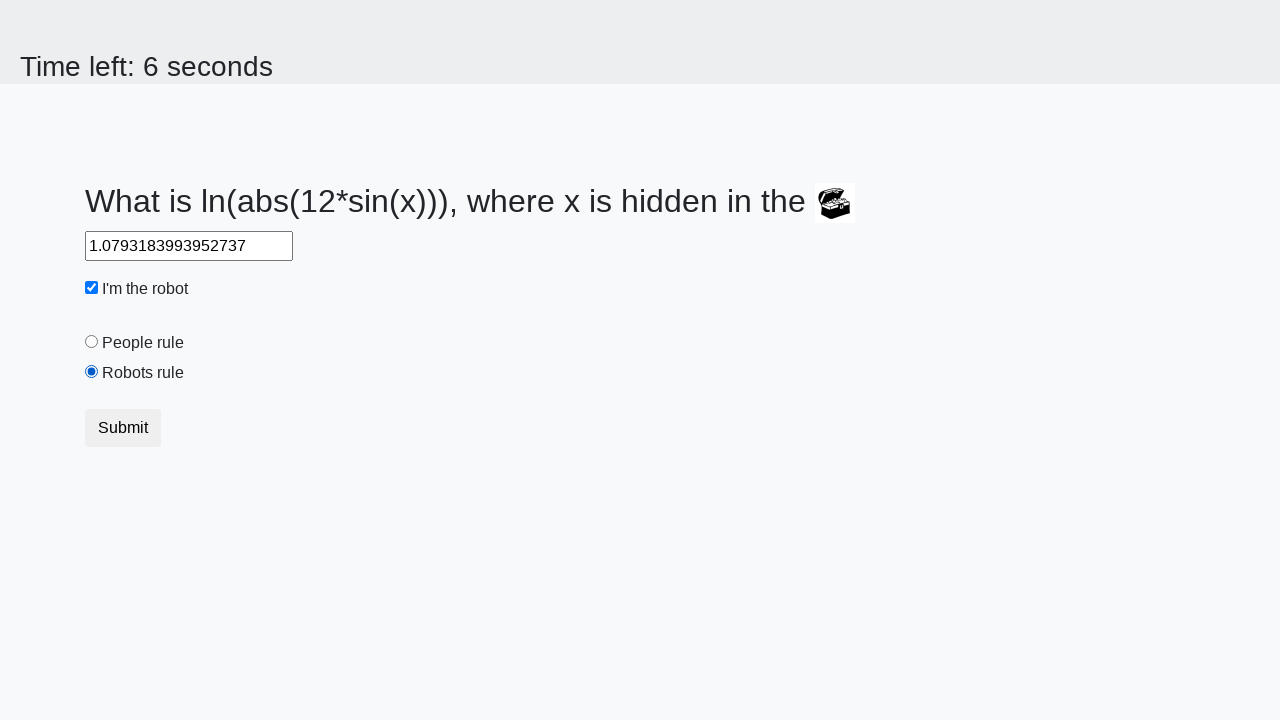

Clicked submit button to submit form at (123, 428) on .btn
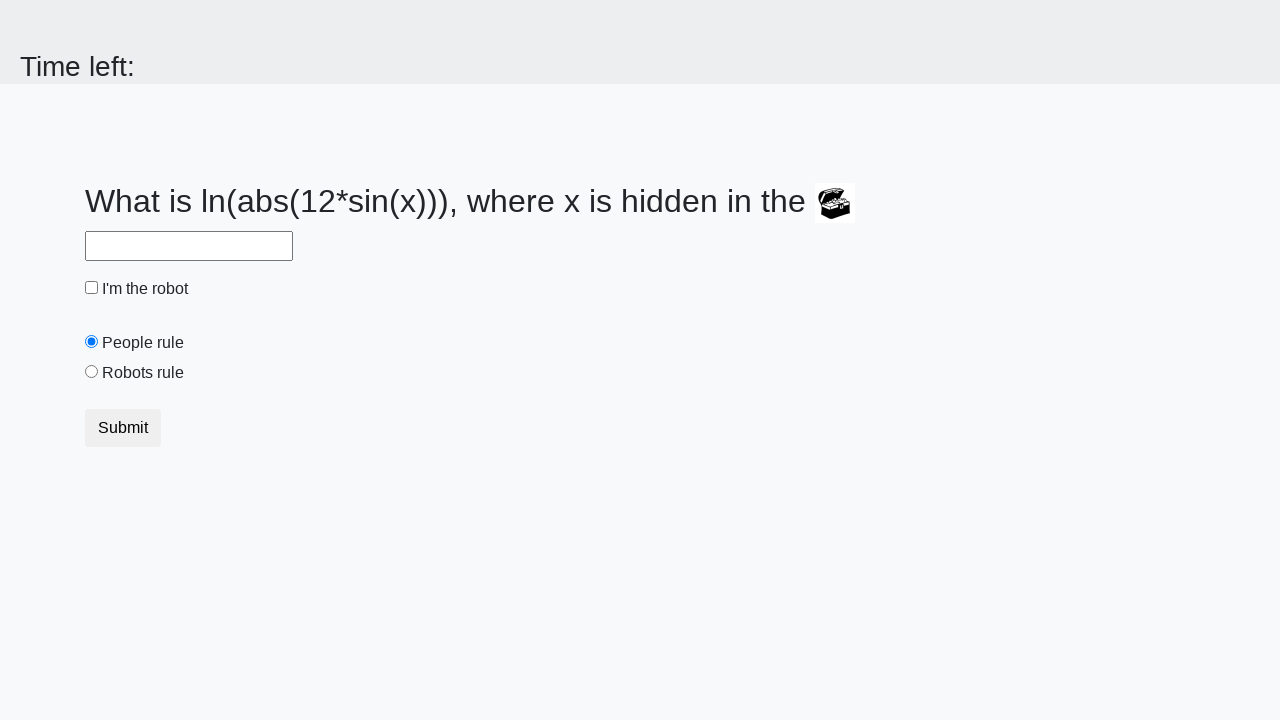

Waited for form submission to complete
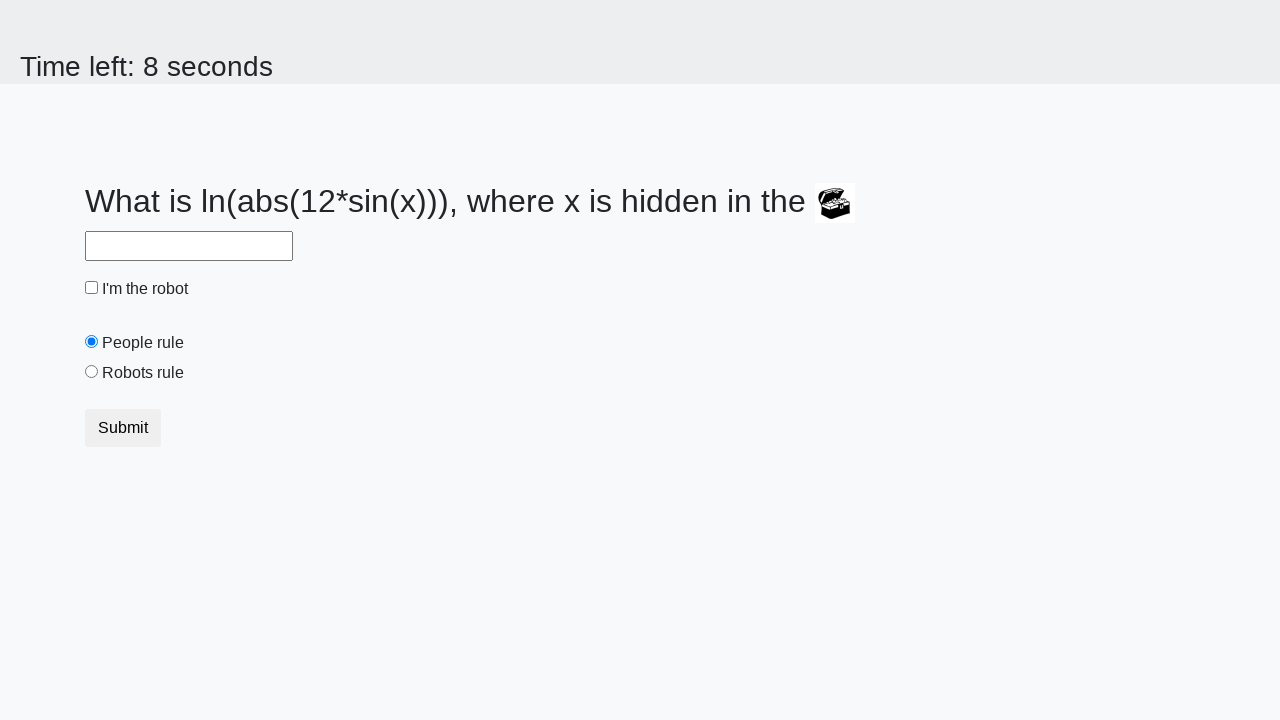

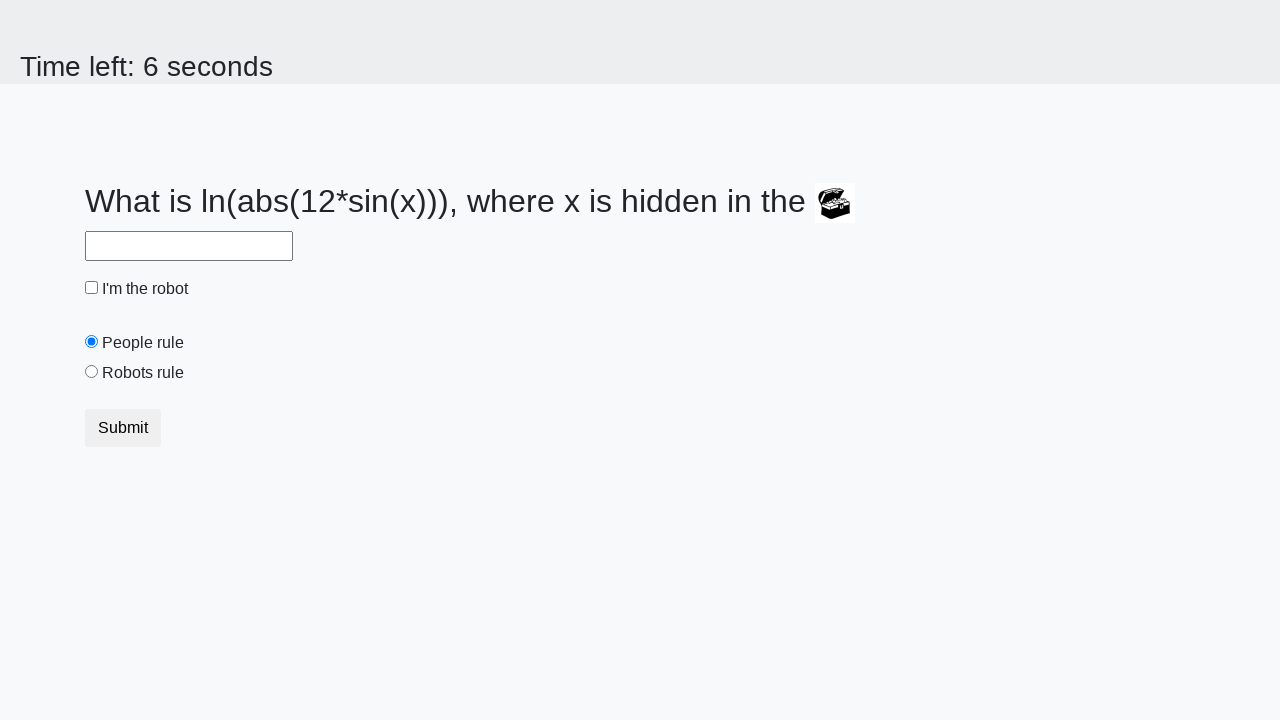